Tests clicking the Sign up button in the navigation bar and verifies the sign up modal appears.

Starting URL: https://www.demoblaze.com/index.html

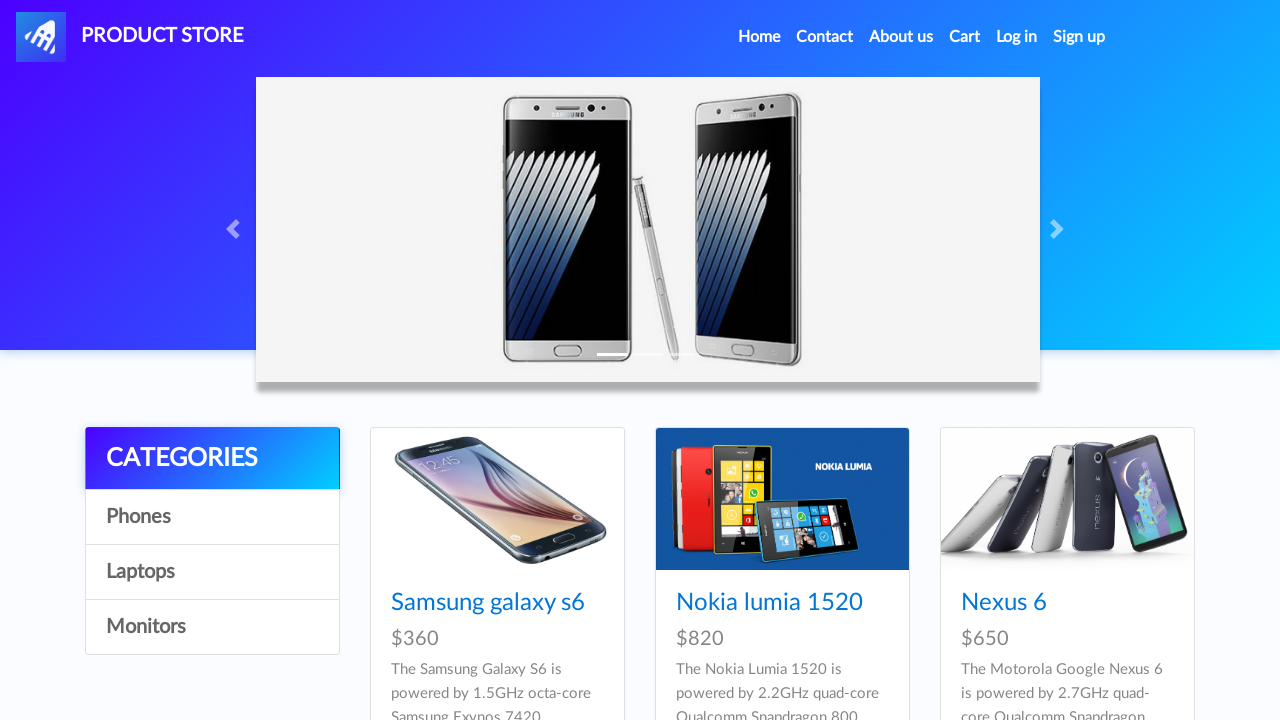

Clicked Sign up button in navigation bar at (1079, 37) on xpath=//*[@id="signin2"]
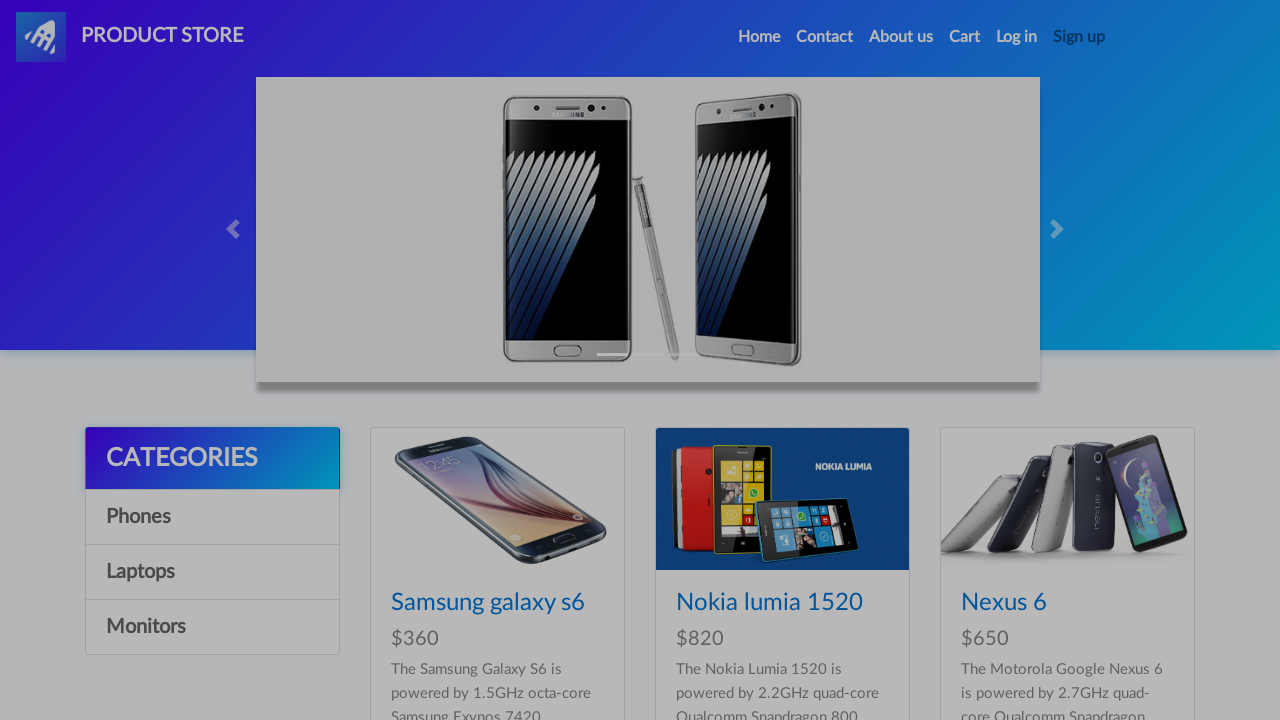

Sign up modal appeared and is visible
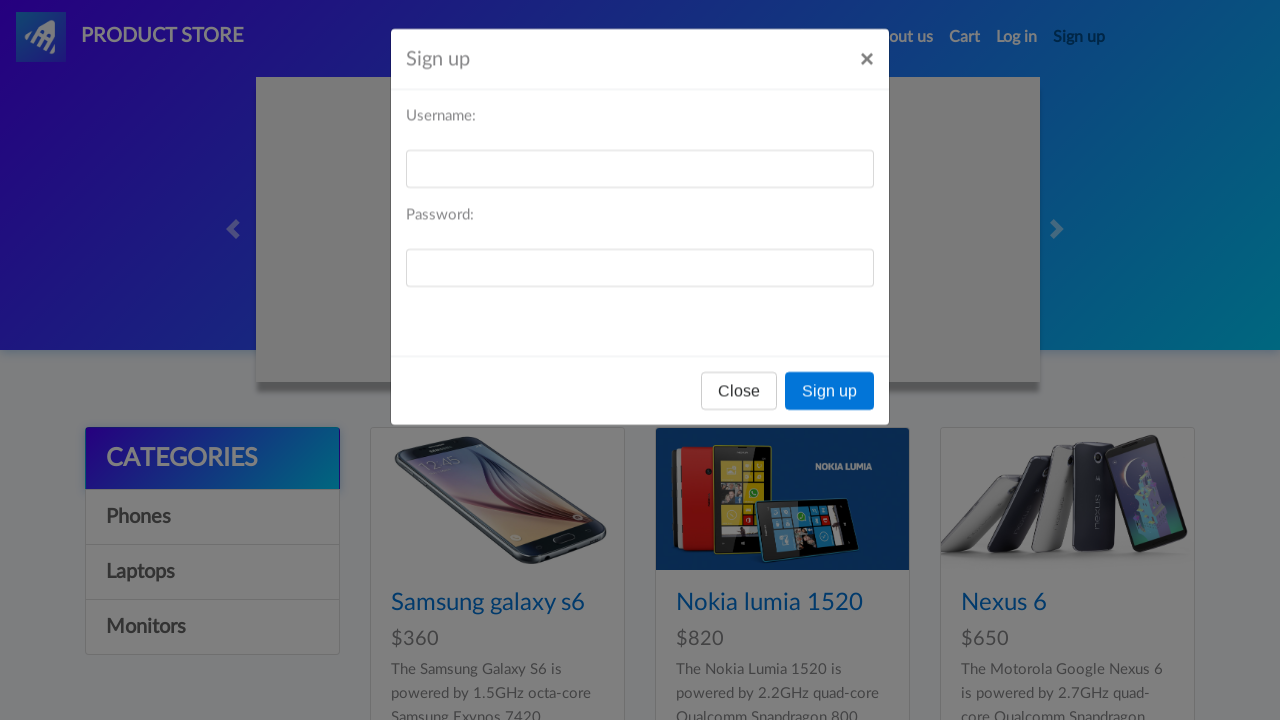

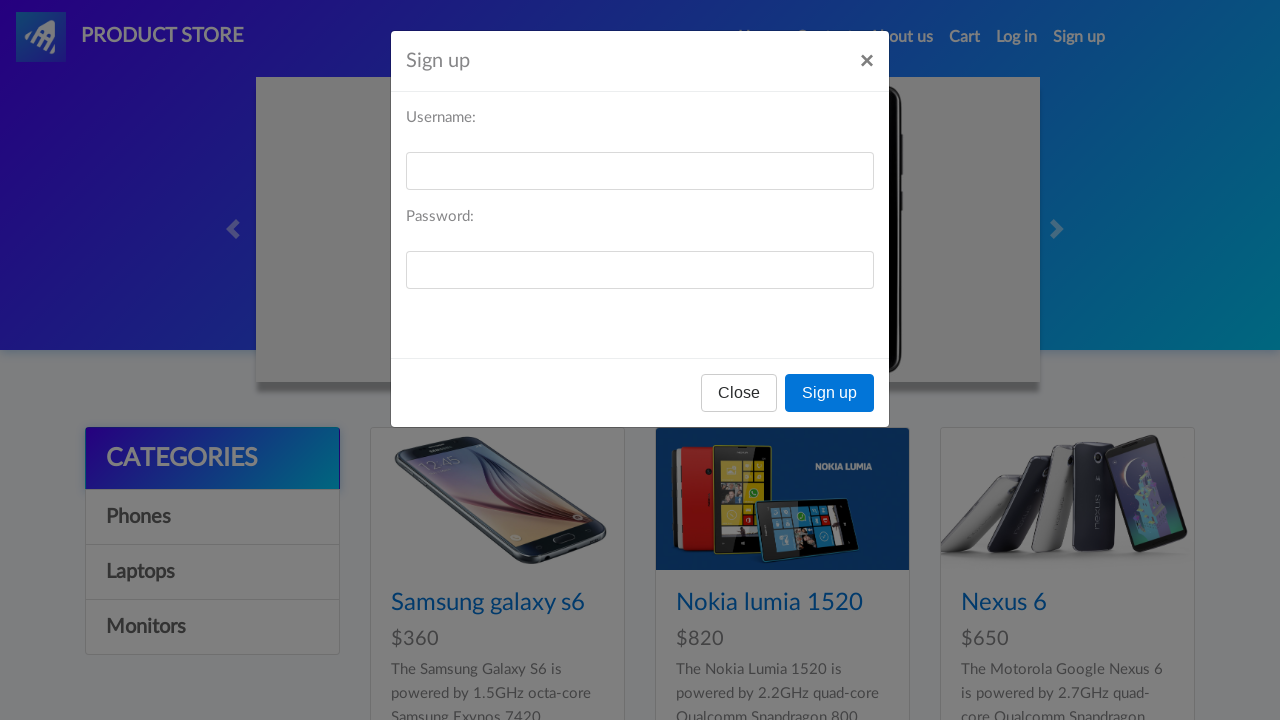